Tests jQuery UI slider functionality by dragging horizontal and vertical sliders to different positions using drag and drop interactions

Starting URL: https://jqueryui.com/slider/

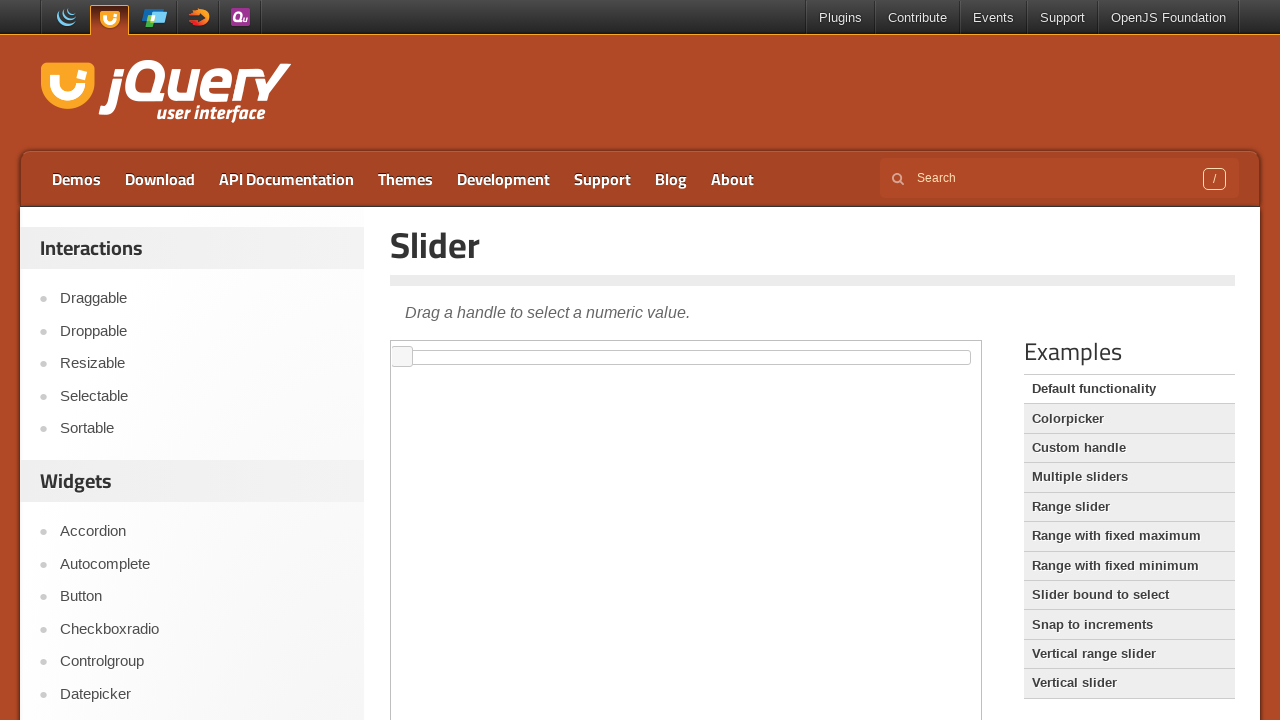

Located iframe containing slider demo
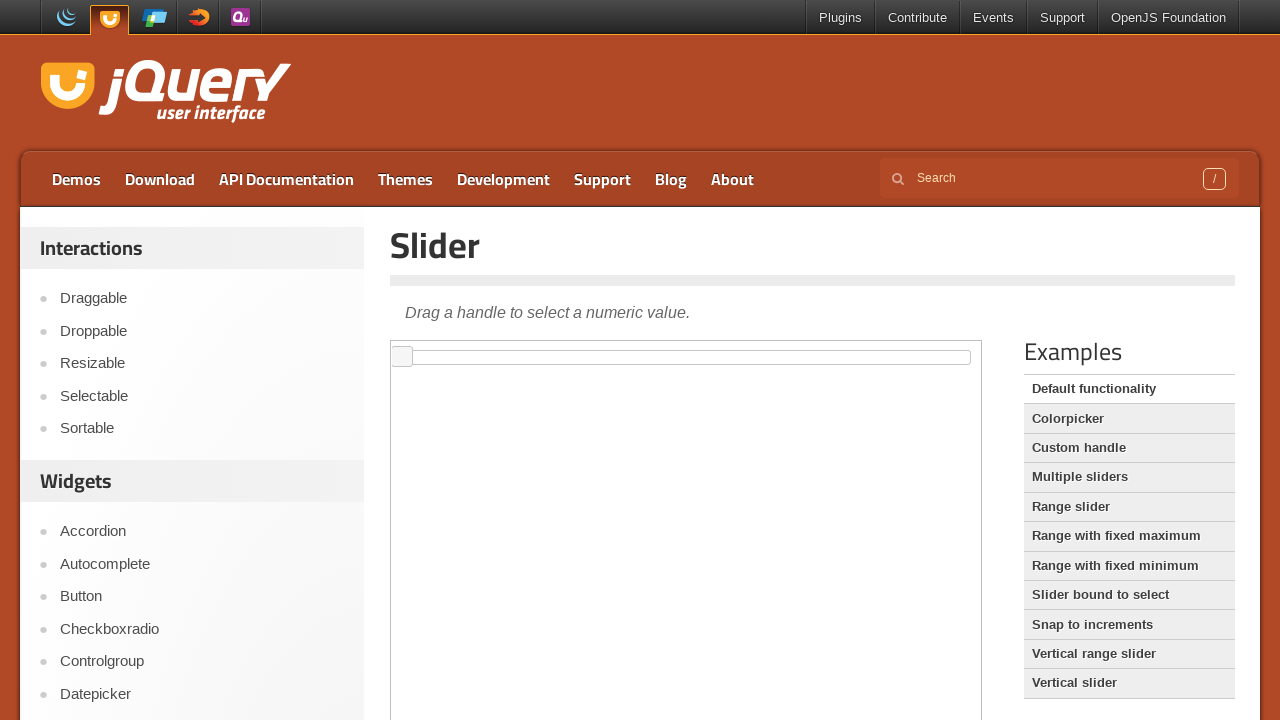

Located horizontal slider handle
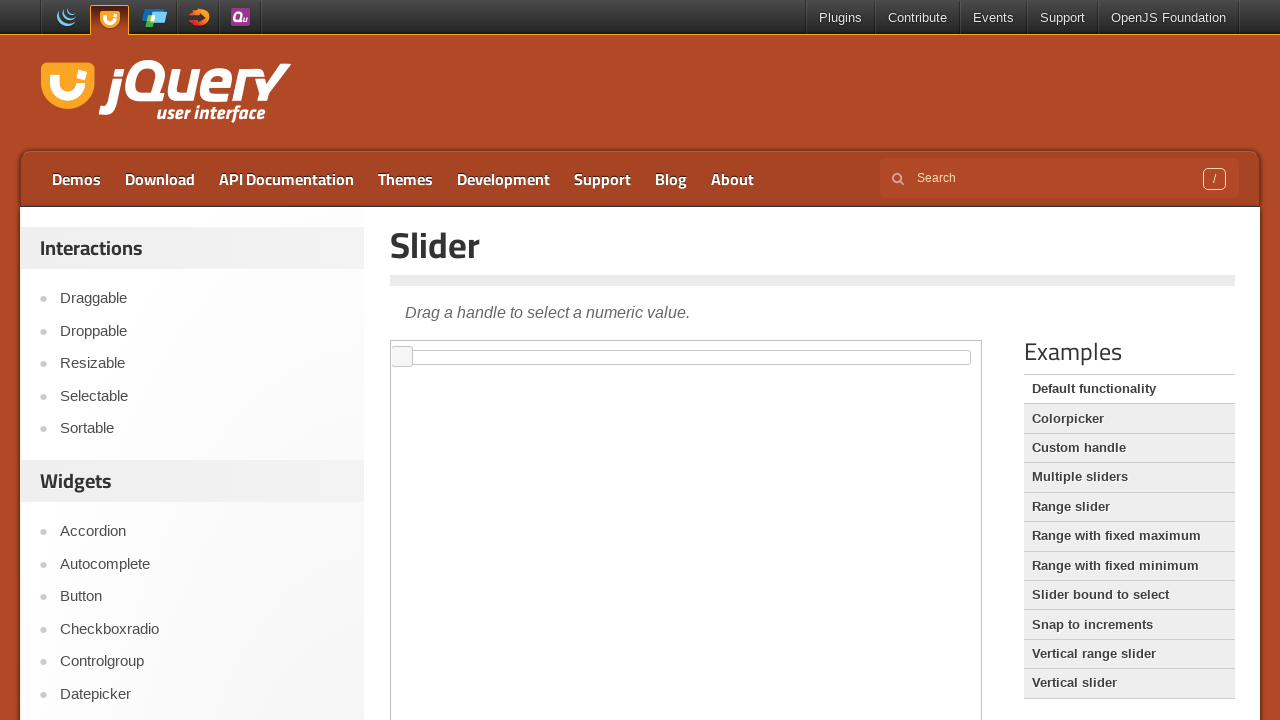

Dragged horizontal slider to the right by 300 pixels at (693, 347)
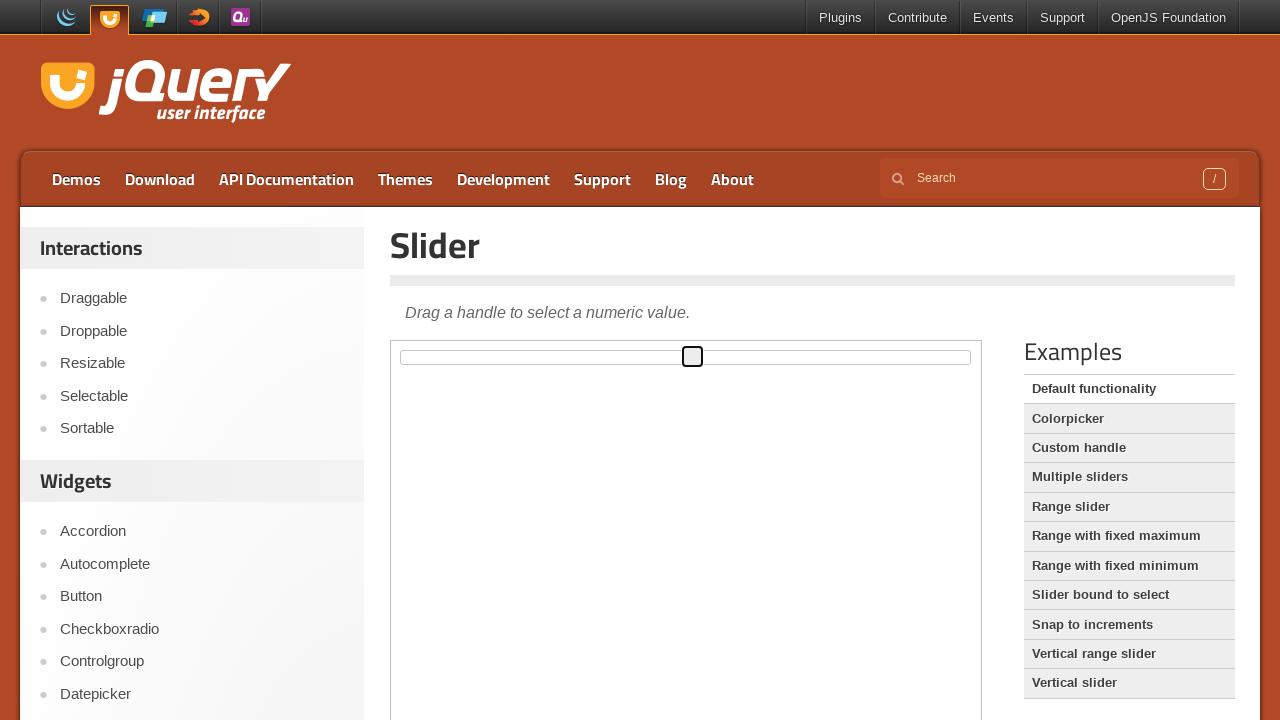

Waited 1000ms for visual feedback after first drag
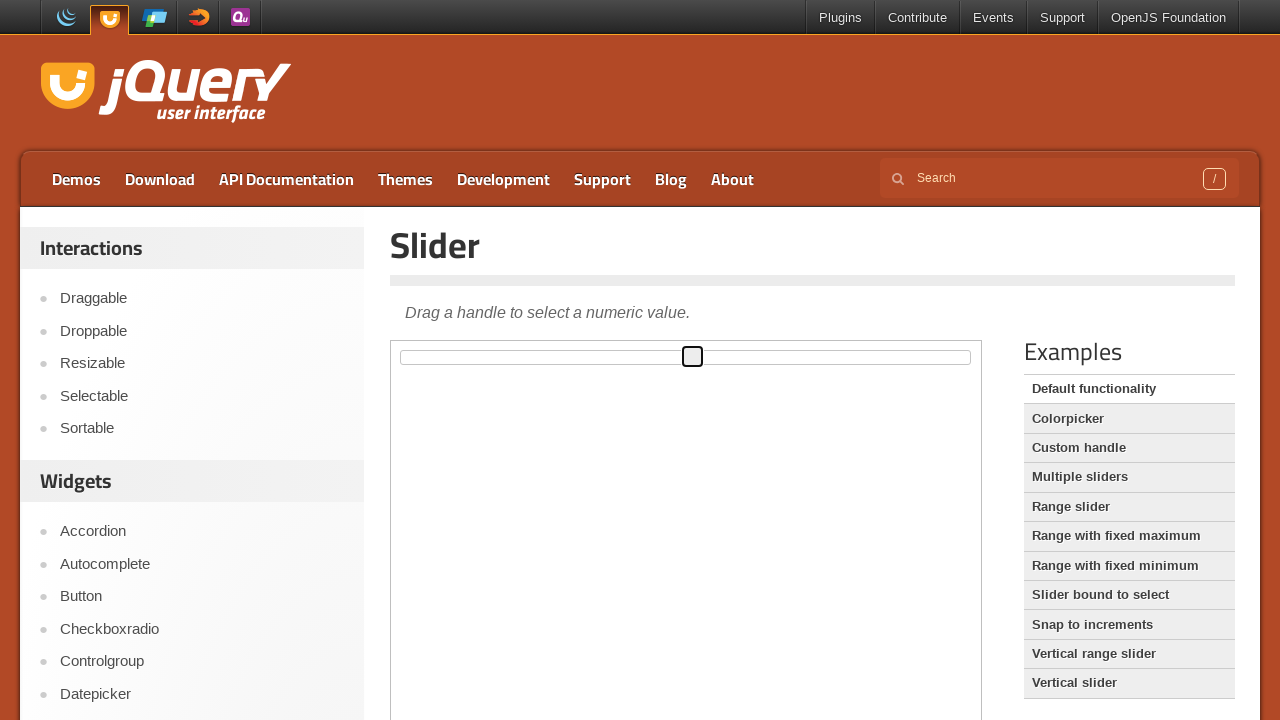

Dragged horizontal slider back to the left by 200 pixels at (483, 347)
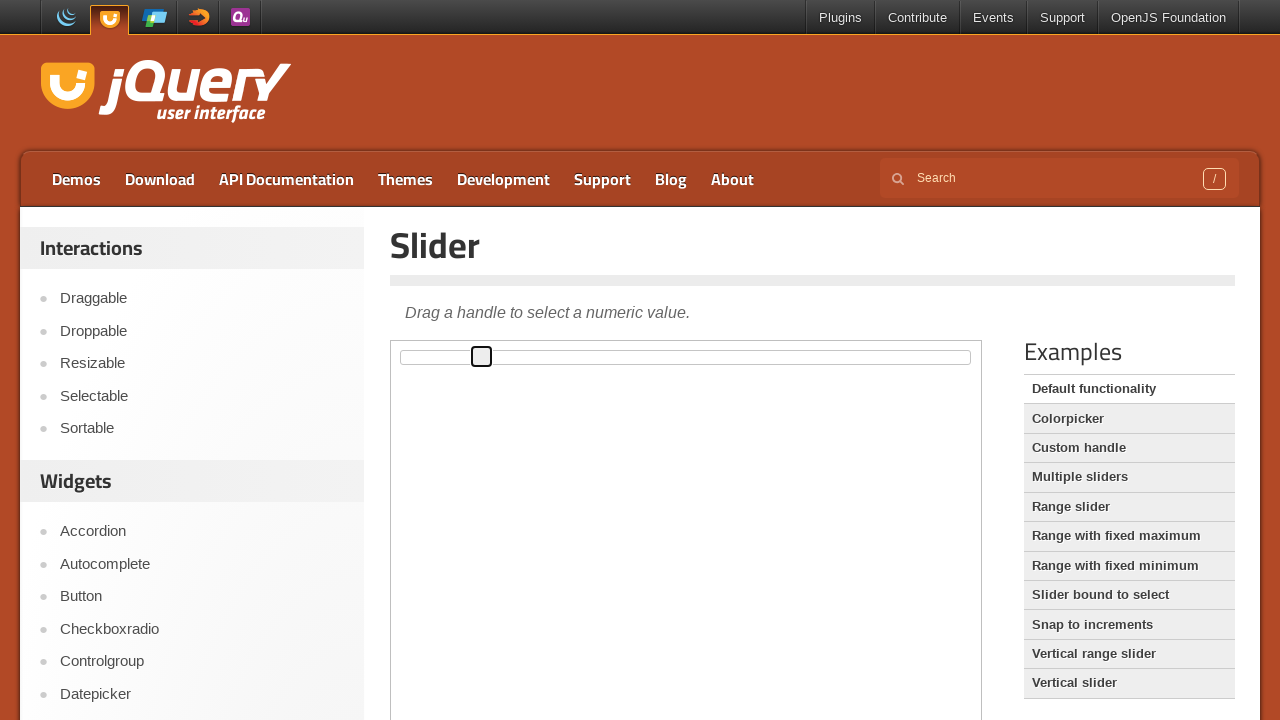

Waited 1000ms for visual feedback after second drag
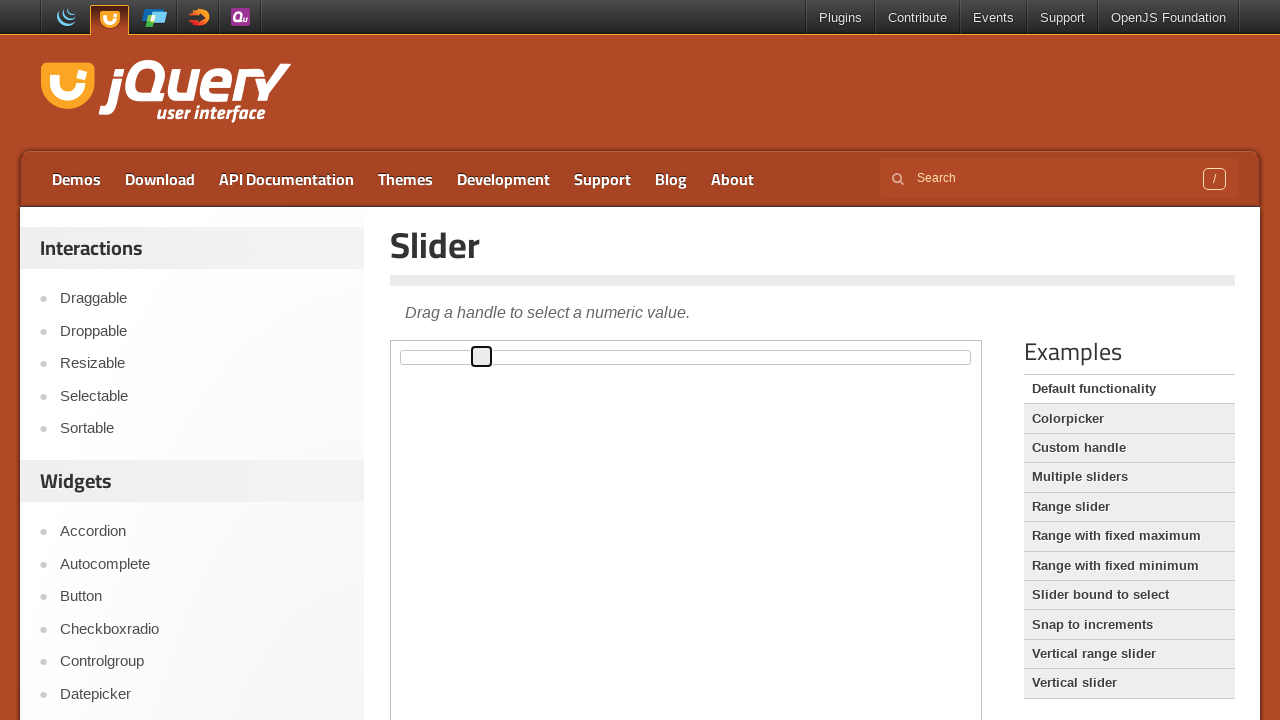

Clicked on 'Vertical slider' link at (1129, 683) on a:text('Vertical slider')
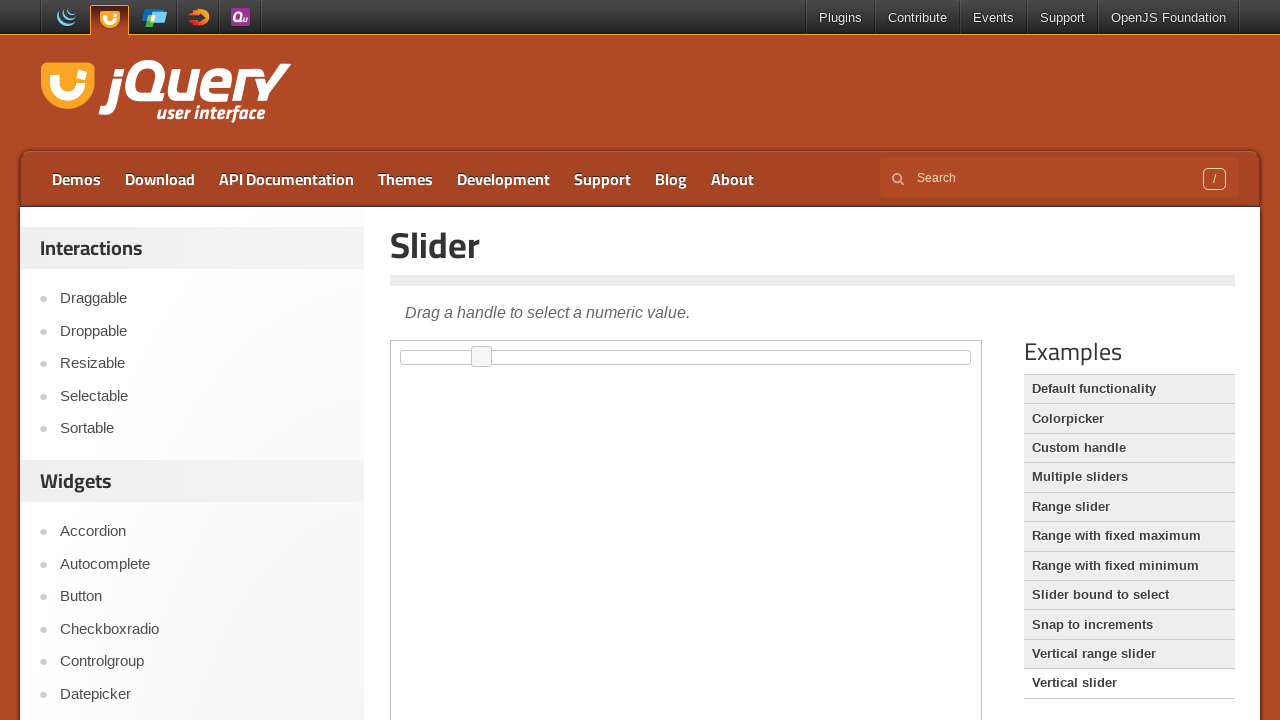

Waited 1000ms for vertical slider page to load
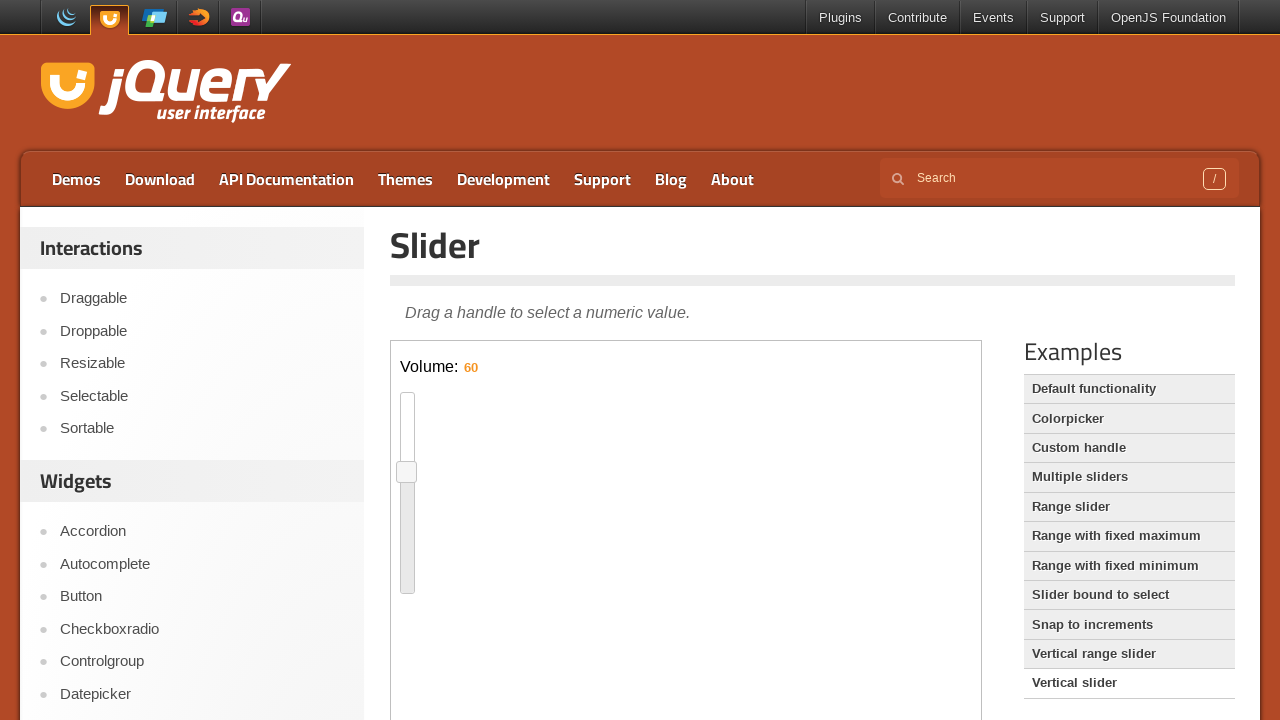

Located iframe containing vertical slider demo
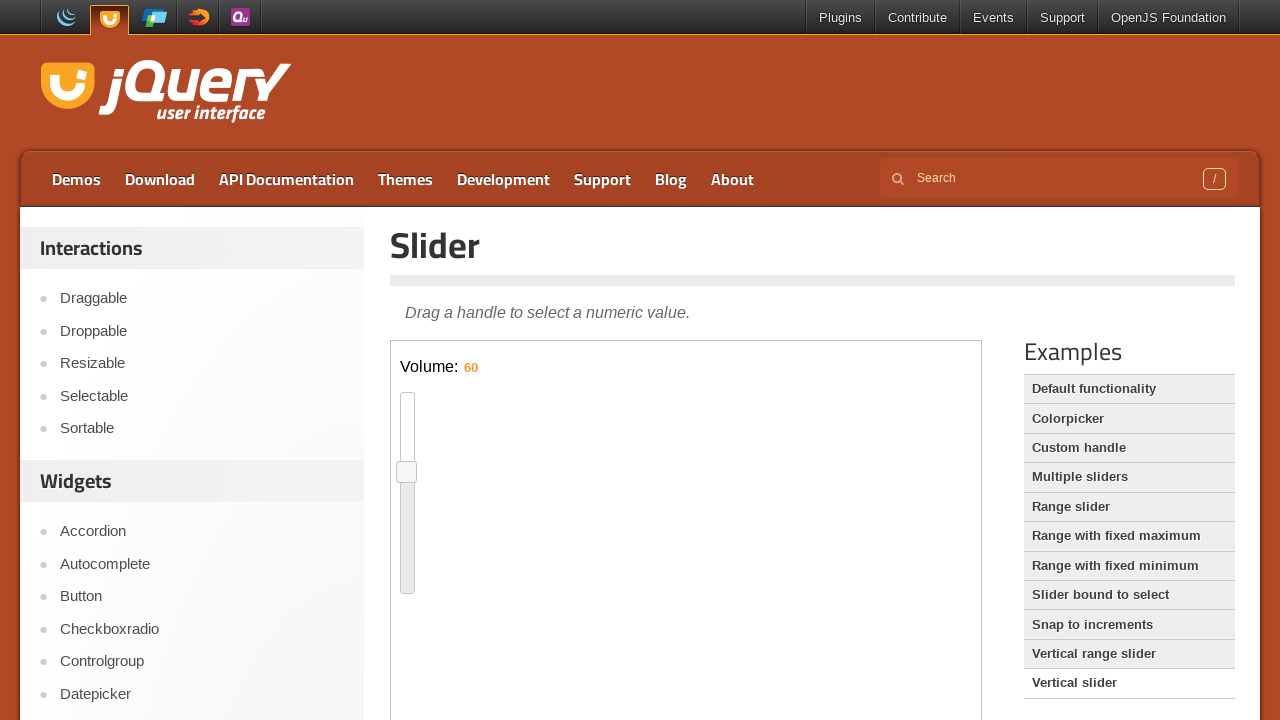

Located vertical slider handle
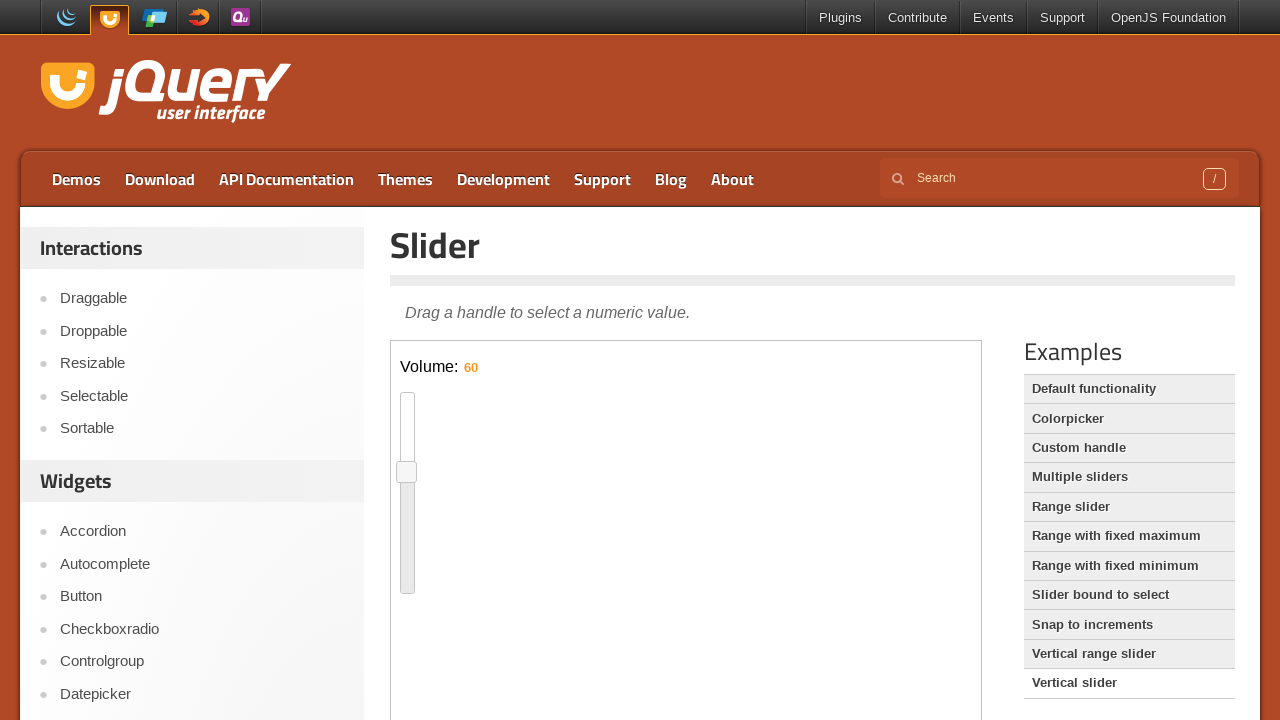

Dragged vertical slider down by 100 pixels at (397, 562)
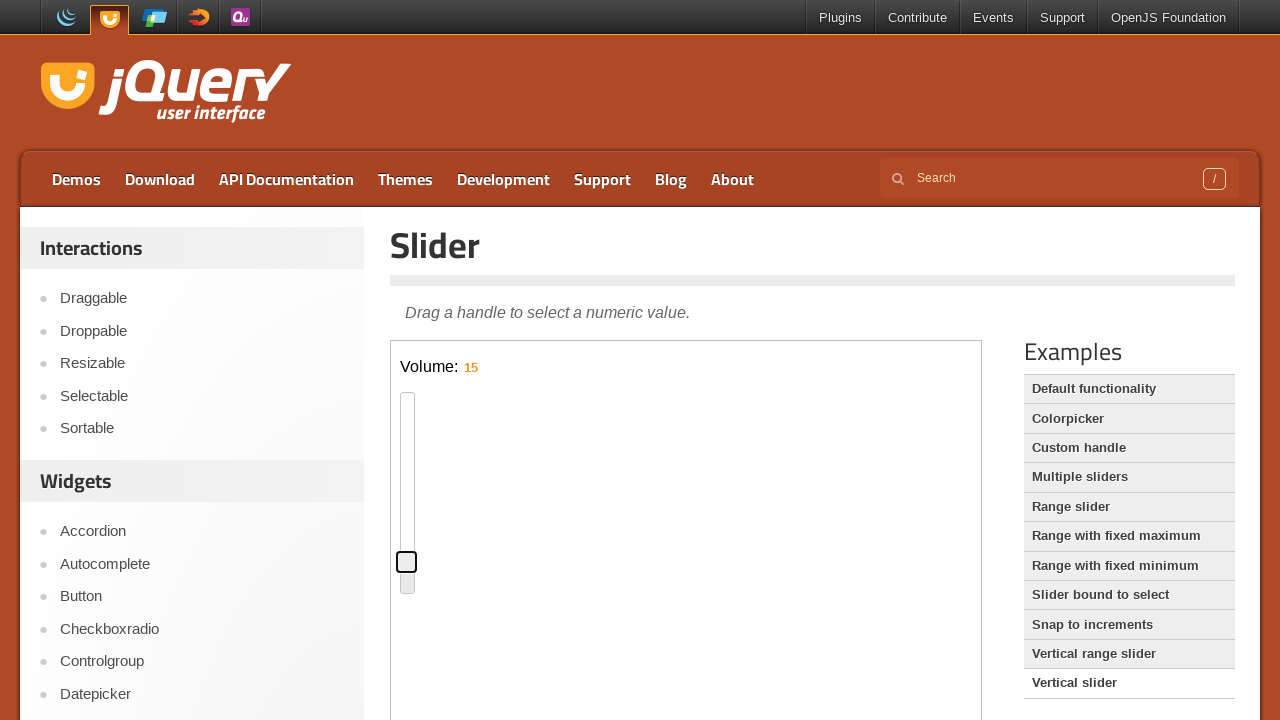

Waited 1000ms for visual feedback after vertical drag down
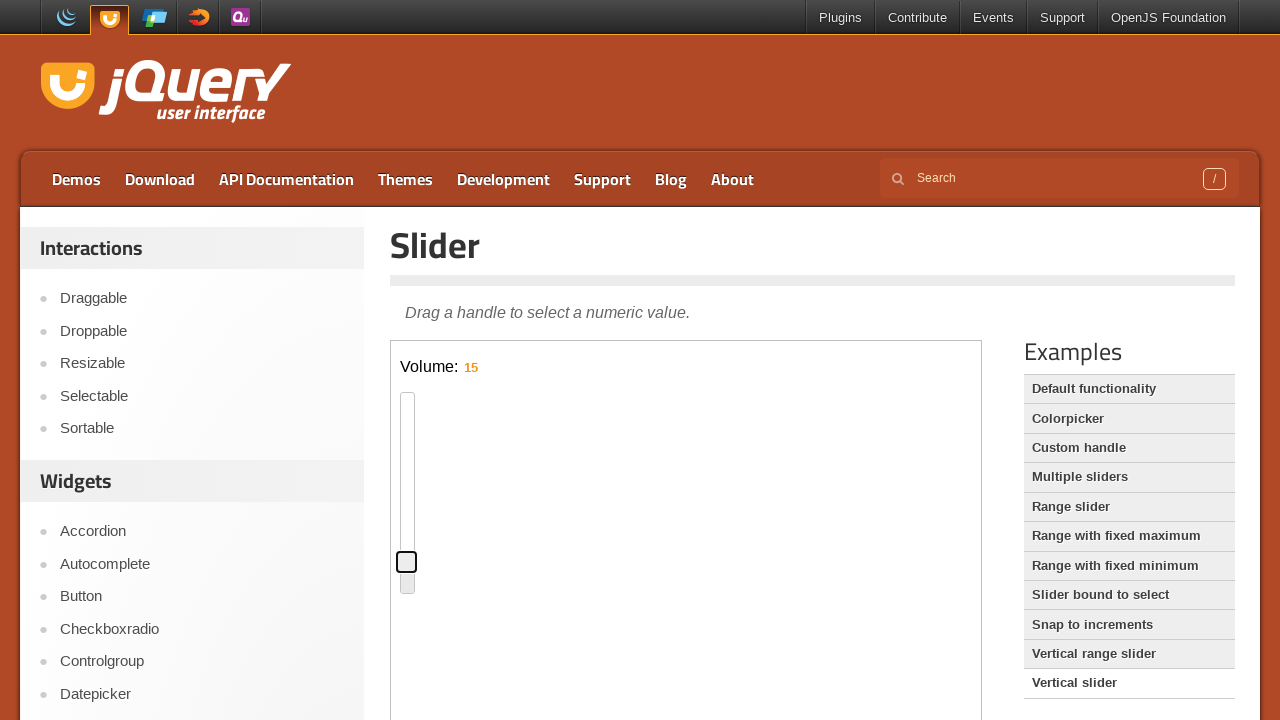

Dragged vertical slider up by 200 pixels at (397, 352)
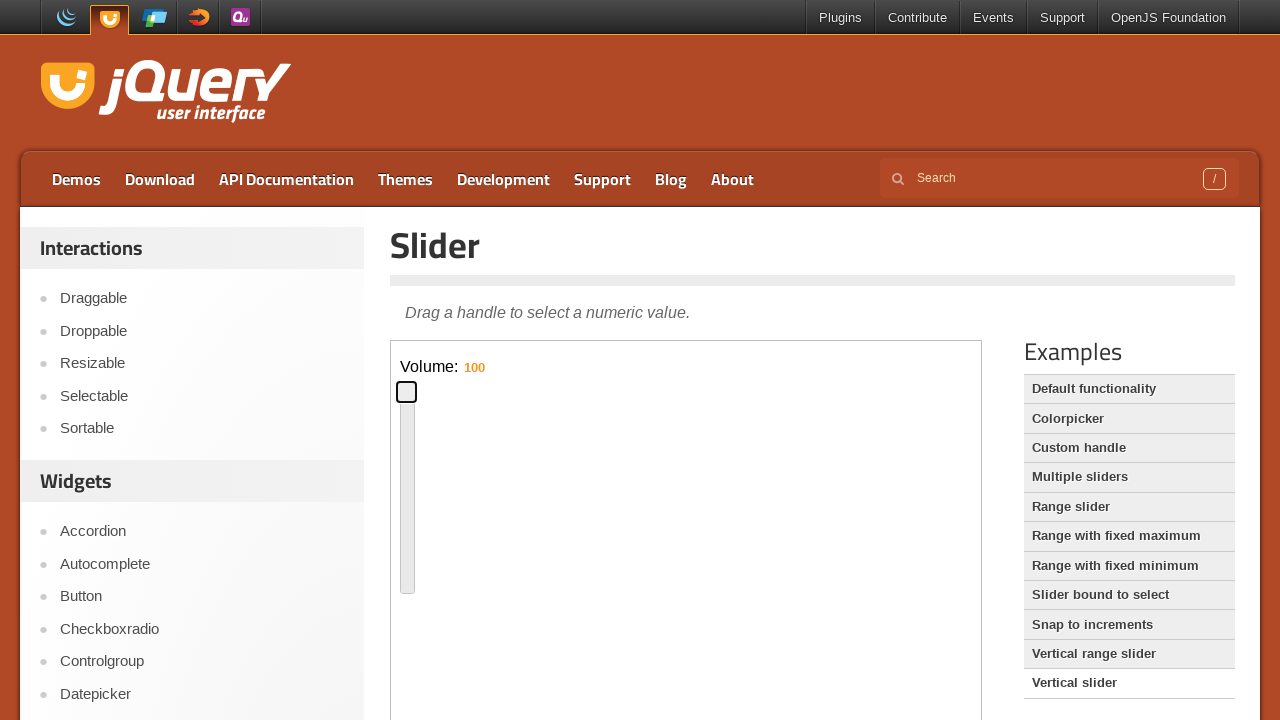

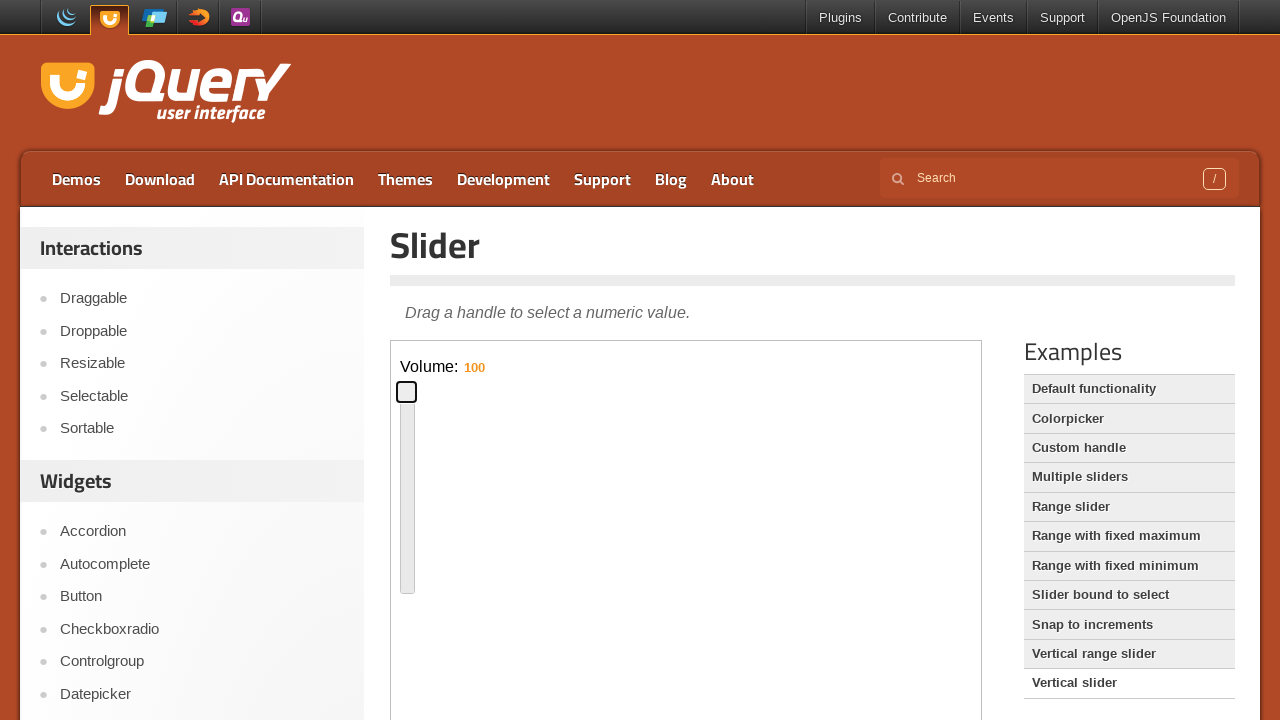